Navigates to YouTube homepage and waits for the page to load completely

Starting URL: https://www.youtube.com/

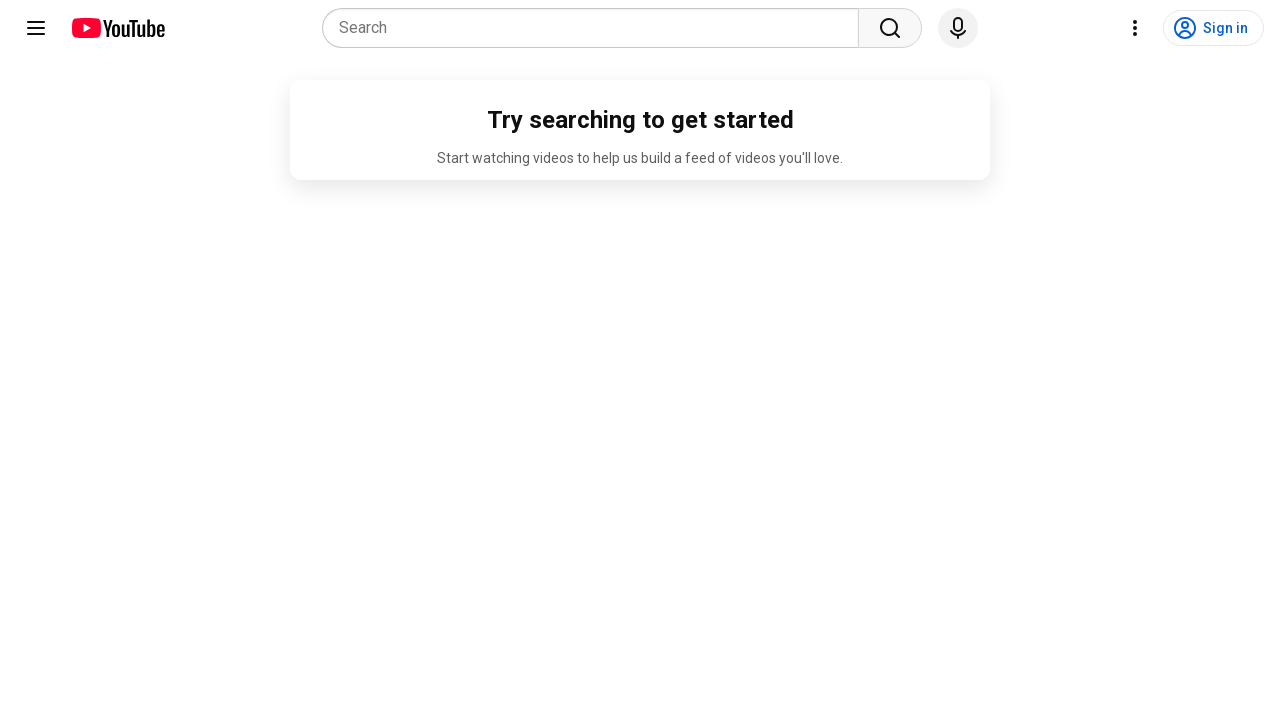

Navigated to YouTube homepage
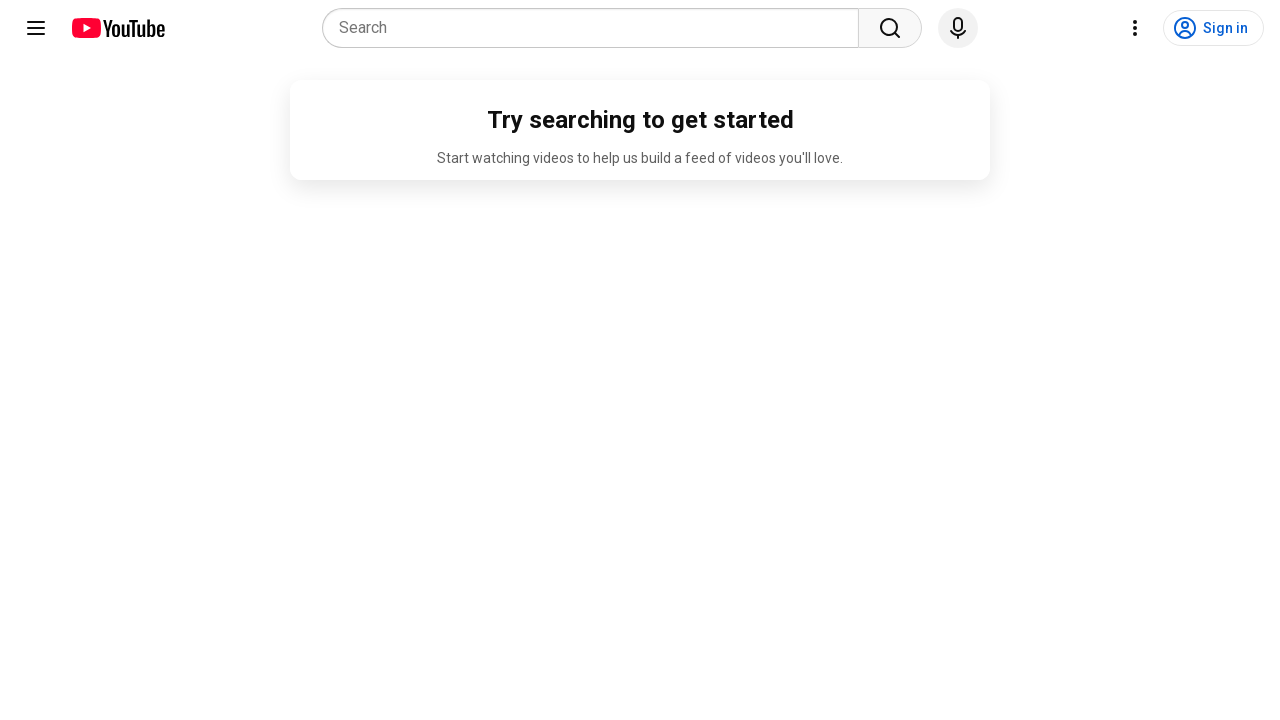

YouTube page loaded completely - ytd-app element found
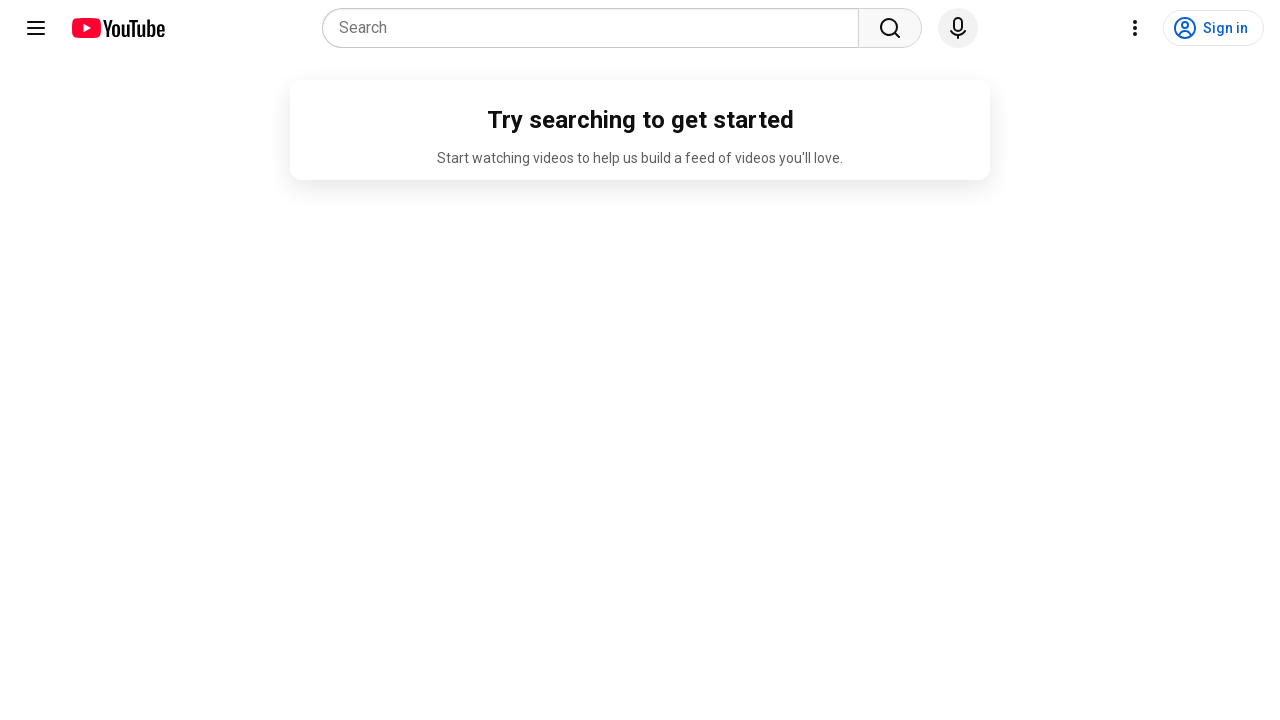

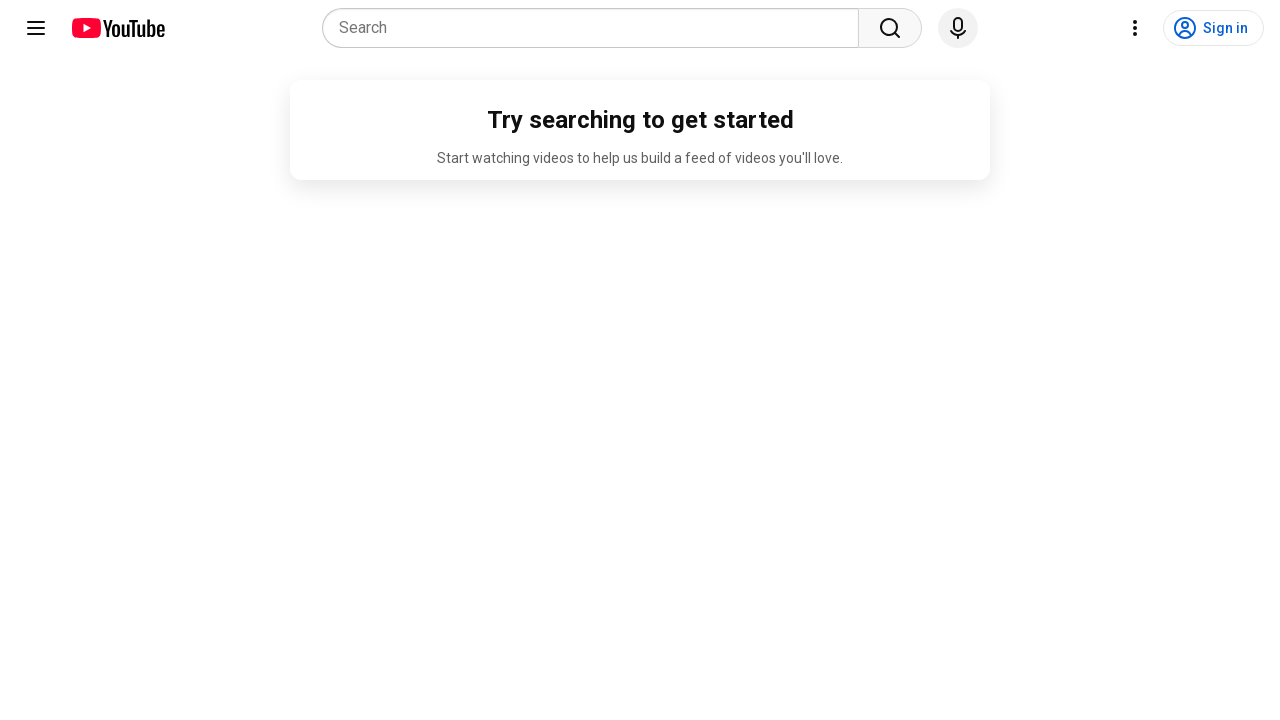